Tests that Clear completed button is hidden when no items are completed

Starting URL: https://demo.playwright.dev/todomvc

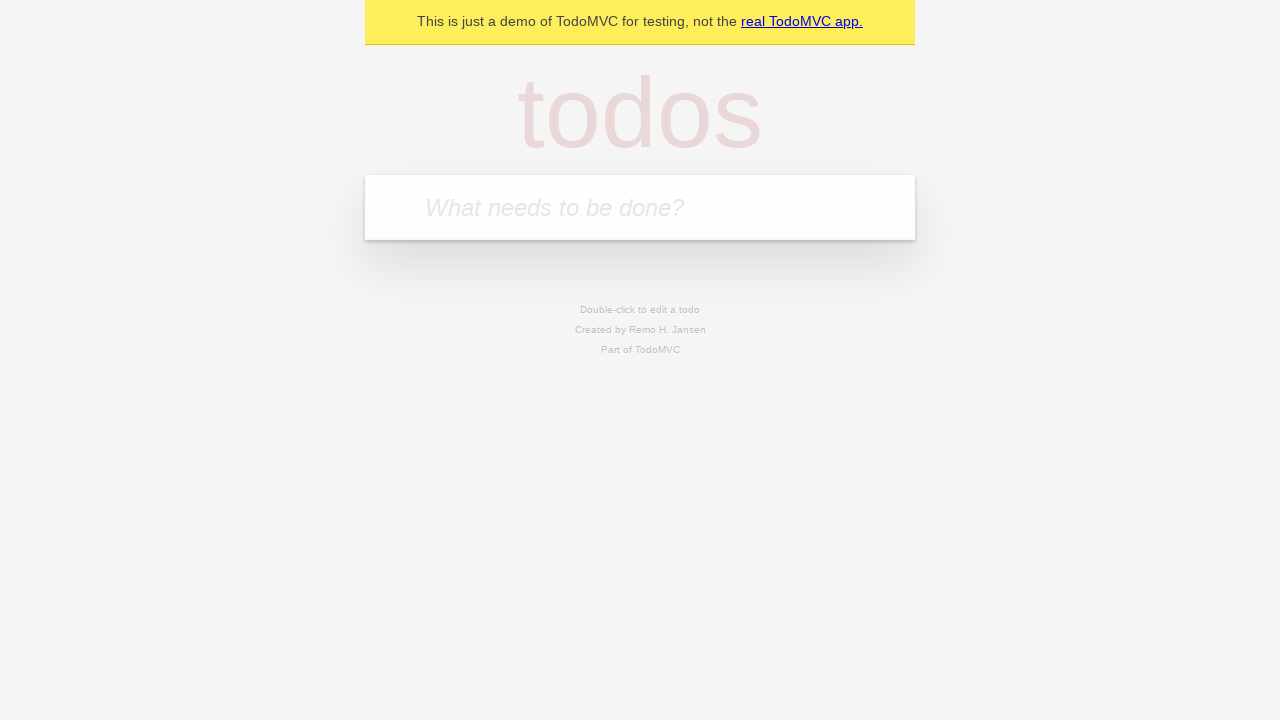

Located the 'What needs to be done?' input field
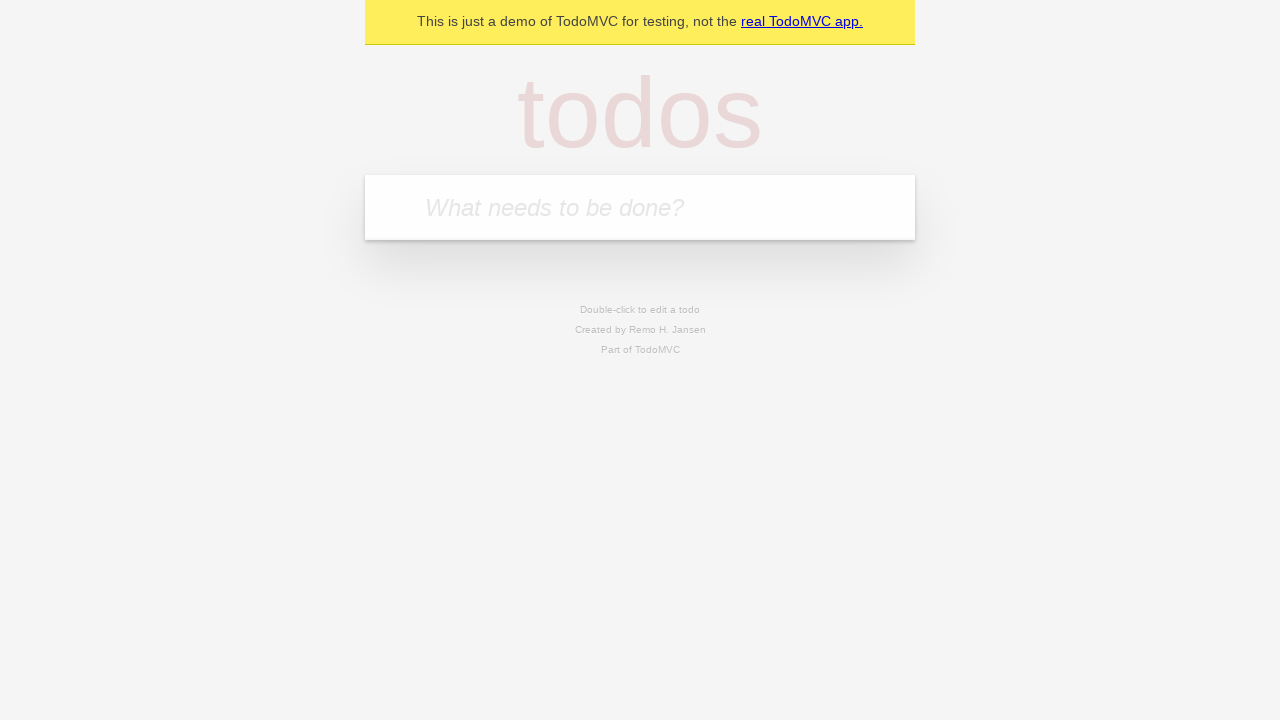

Filled first todo item with 'buy some cheese' on internal:attr=[placeholder="What needs to be done?"i]
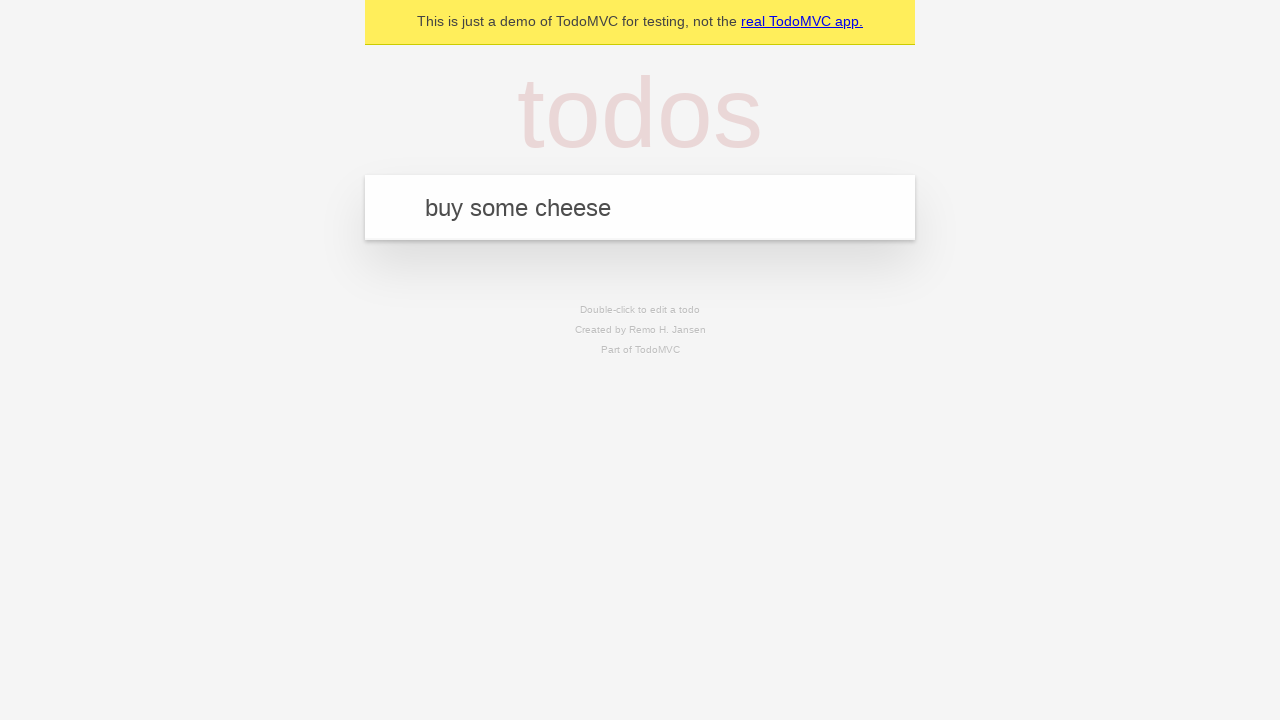

Pressed Enter to add first todo item on internal:attr=[placeholder="What needs to be done?"i]
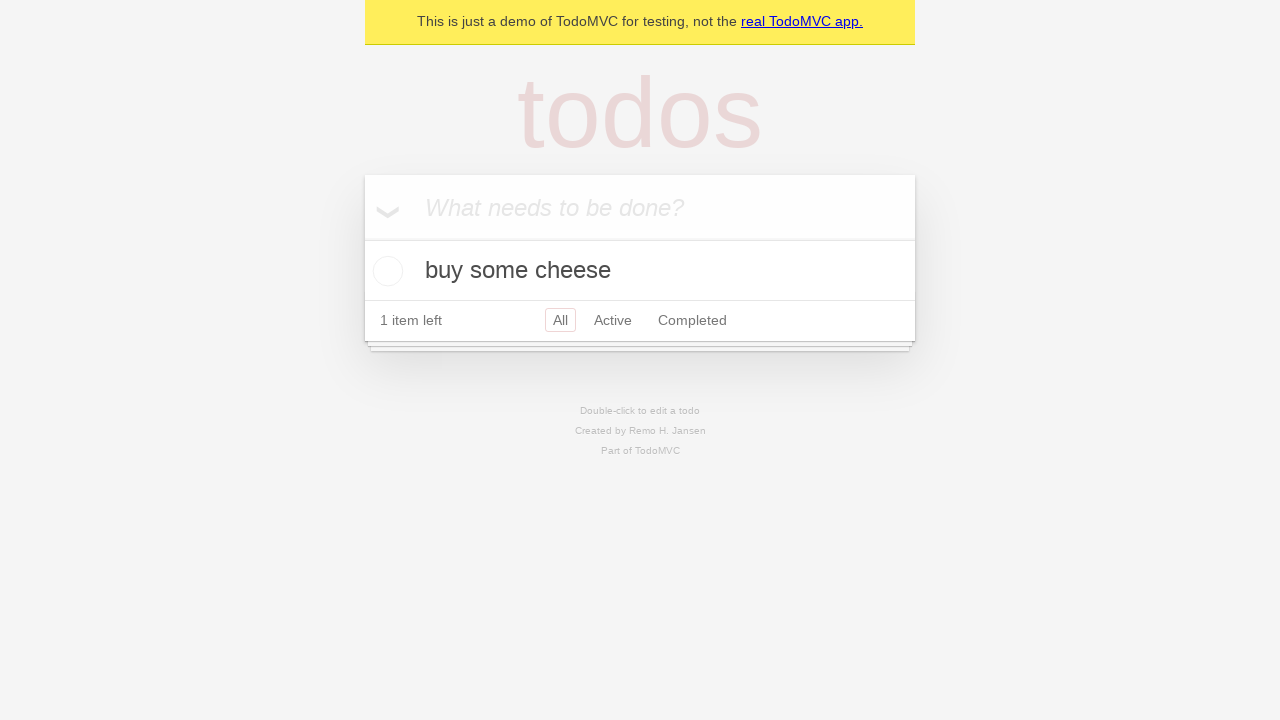

Filled second todo item with 'feed the cat' on internal:attr=[placeholder="What needs to be done?"i]
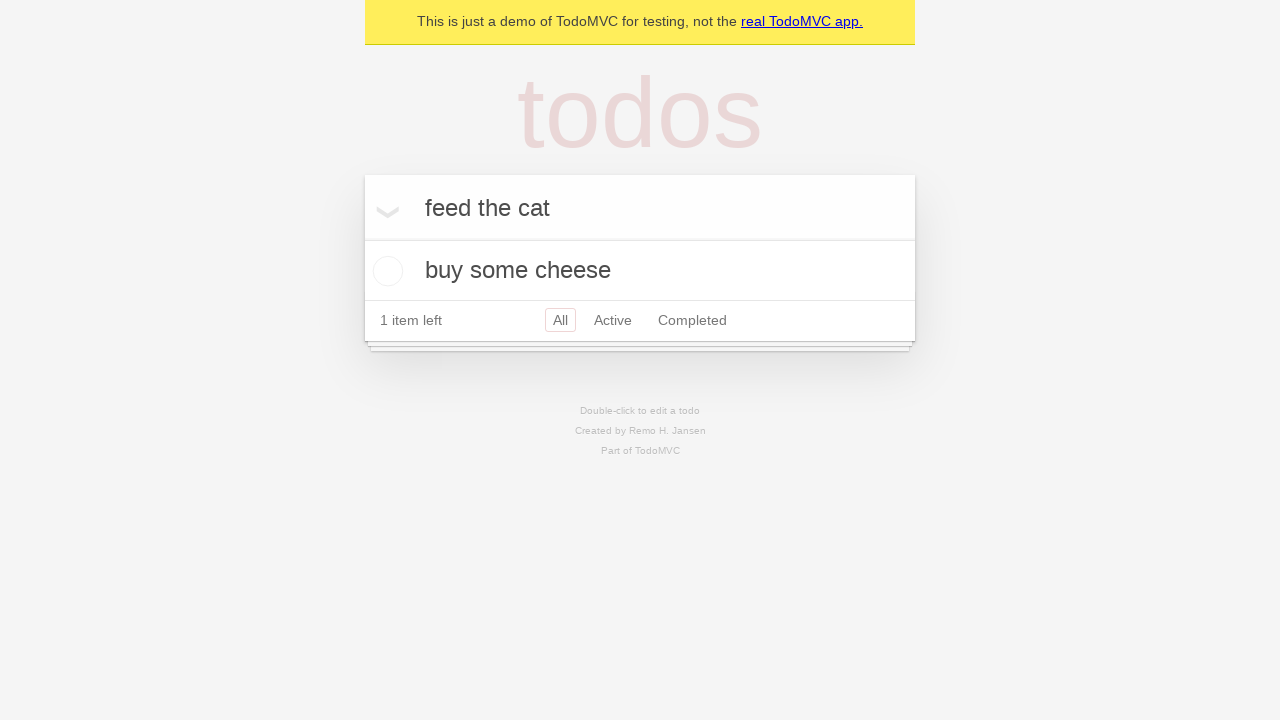

Pressed Enter to add second todo item on internal:attr=[placeholder="What needs to be done?"i]
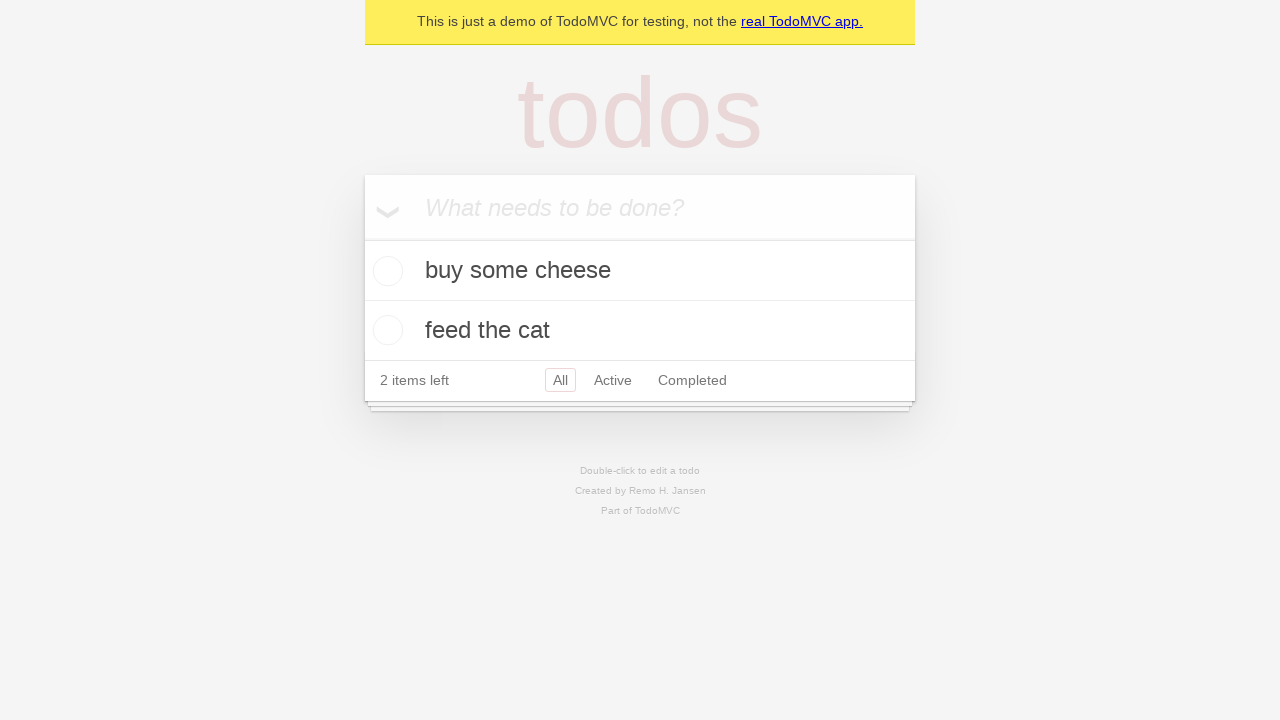

Filled third todo item with 'book a doctors appointment' on internal:attr=[placeholder="What needs to be done?"i]
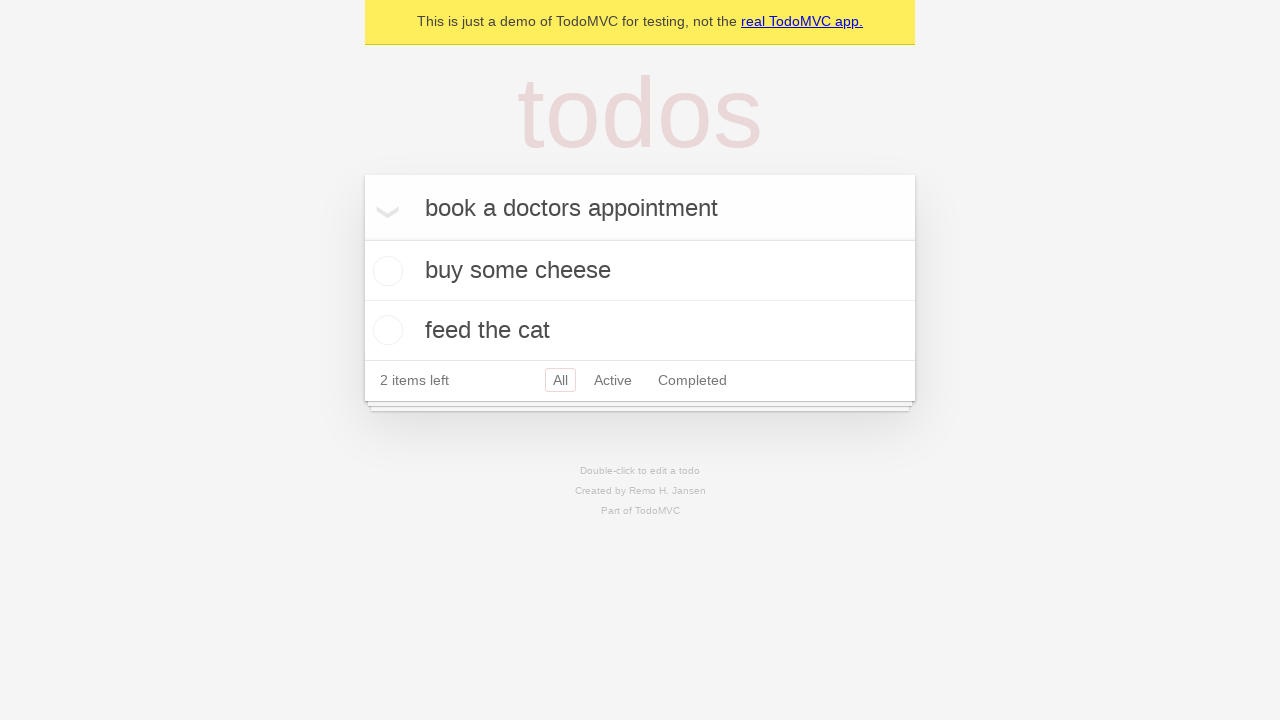

Pressed Enter to add third todo item on internal:attr=[placeholder="What needs to be done?"i]
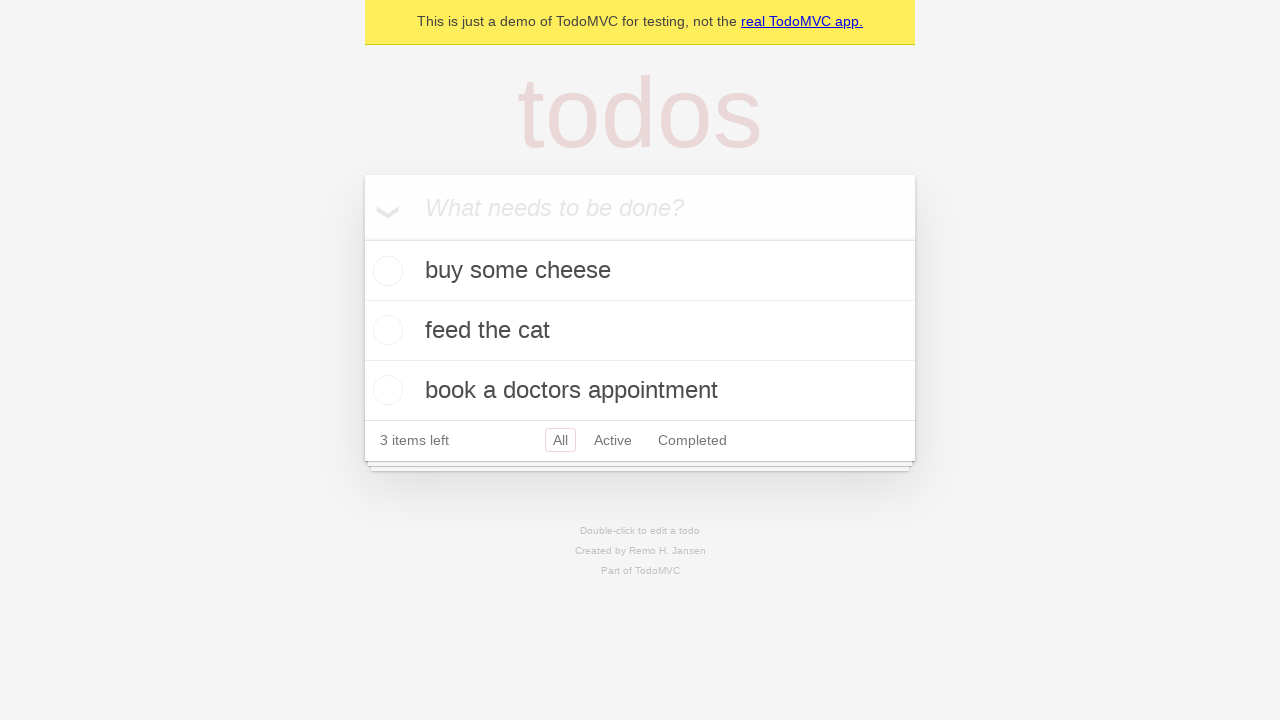

Checked the first todo item as completed at (385, 271) on .todo-list li .toggle >> nth=0
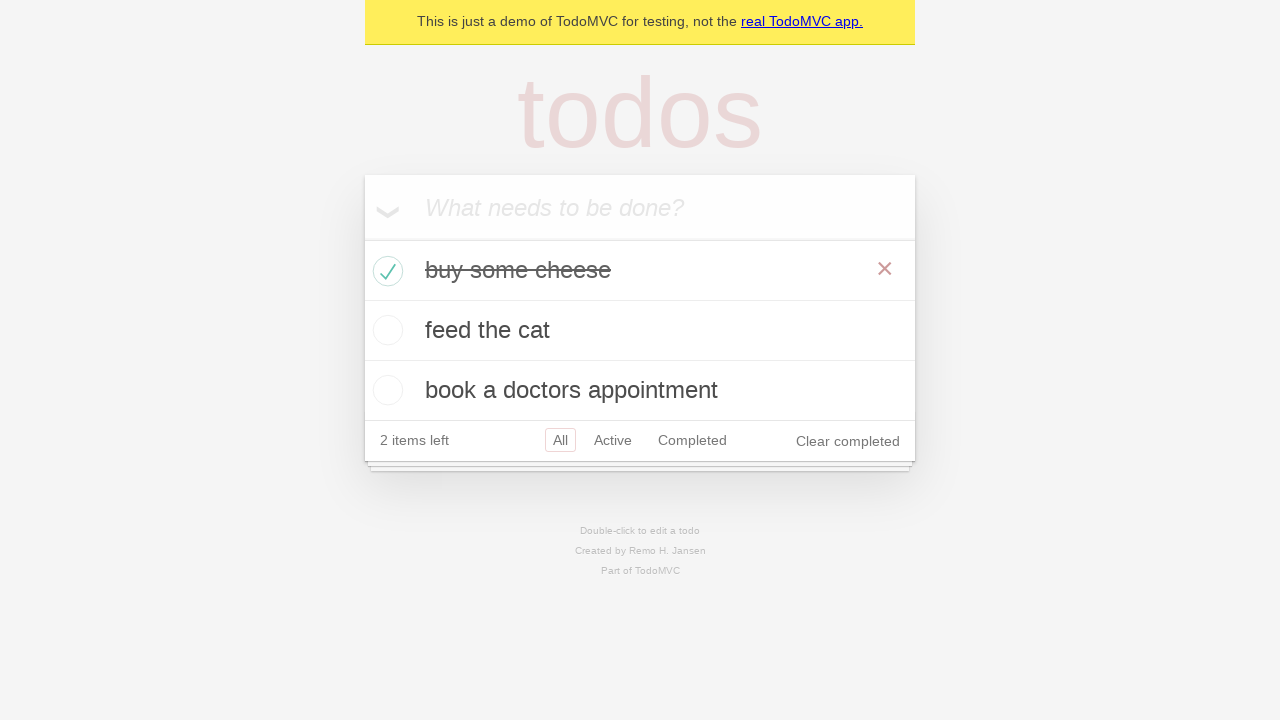

Clicked the 'Clear completed' button to remove completed items at (848, 441) on internal:role=button[name="Clear completed"i]
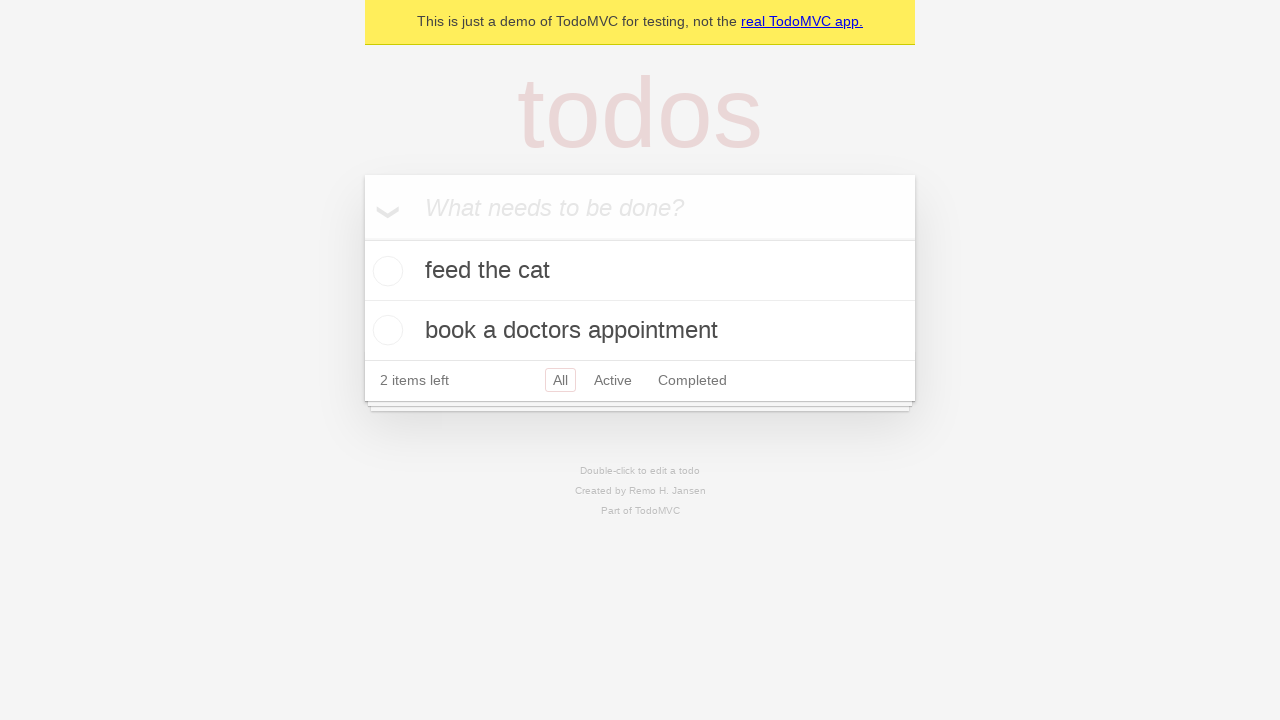

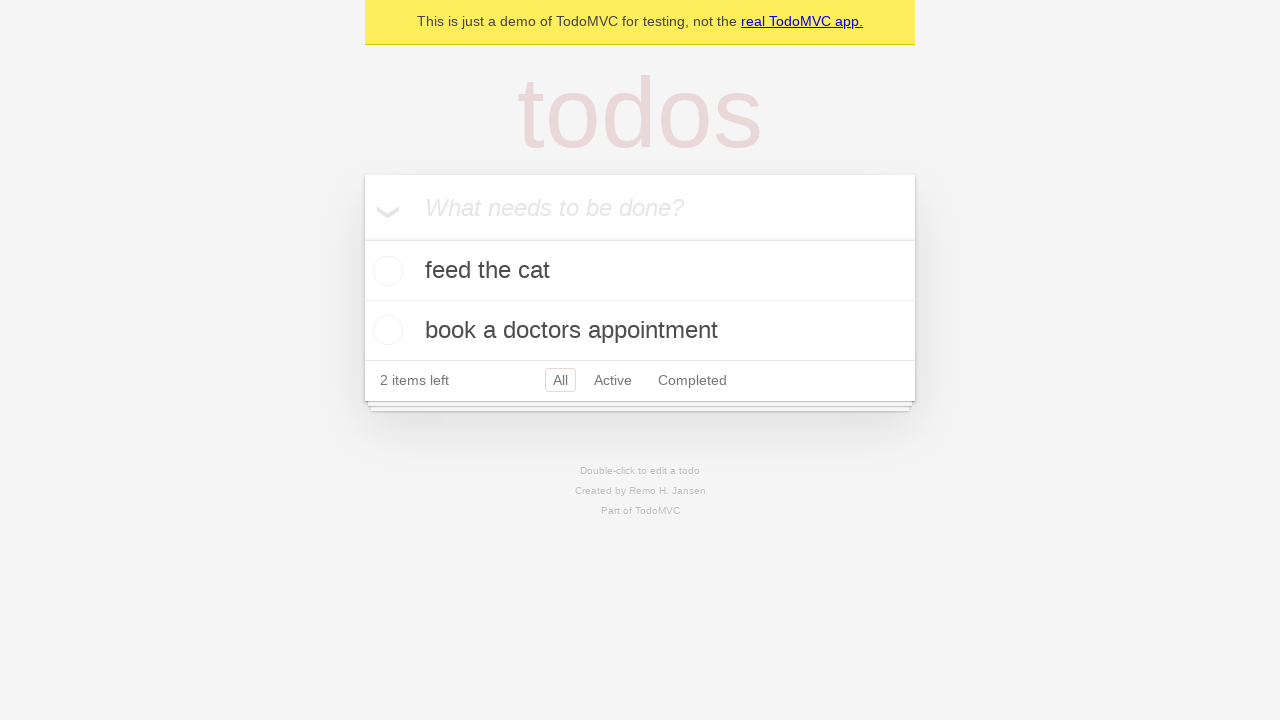